Tests the search functionality on the Playwright documentation page by typing a search query into the search input field.

Starting URL: https://playwright.dev/docs/pom

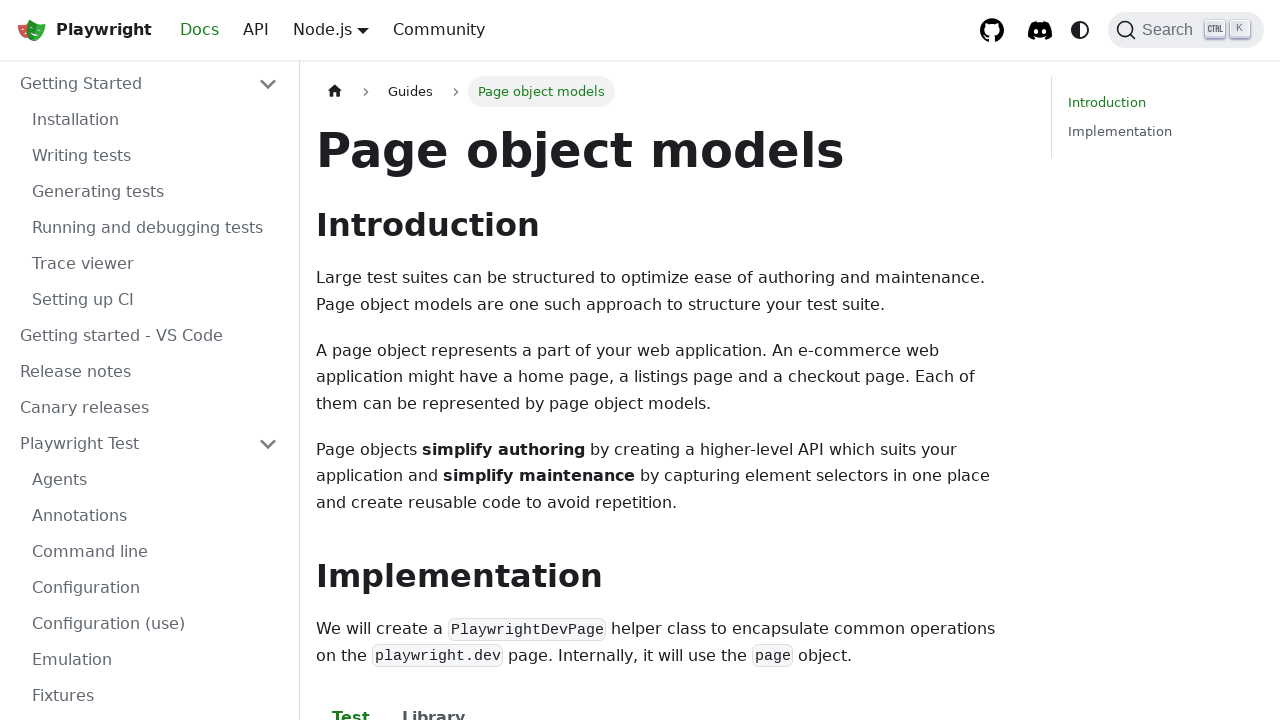

Clicked DocSearch button to open search dialog at (1186, 30) on button.DocSearch
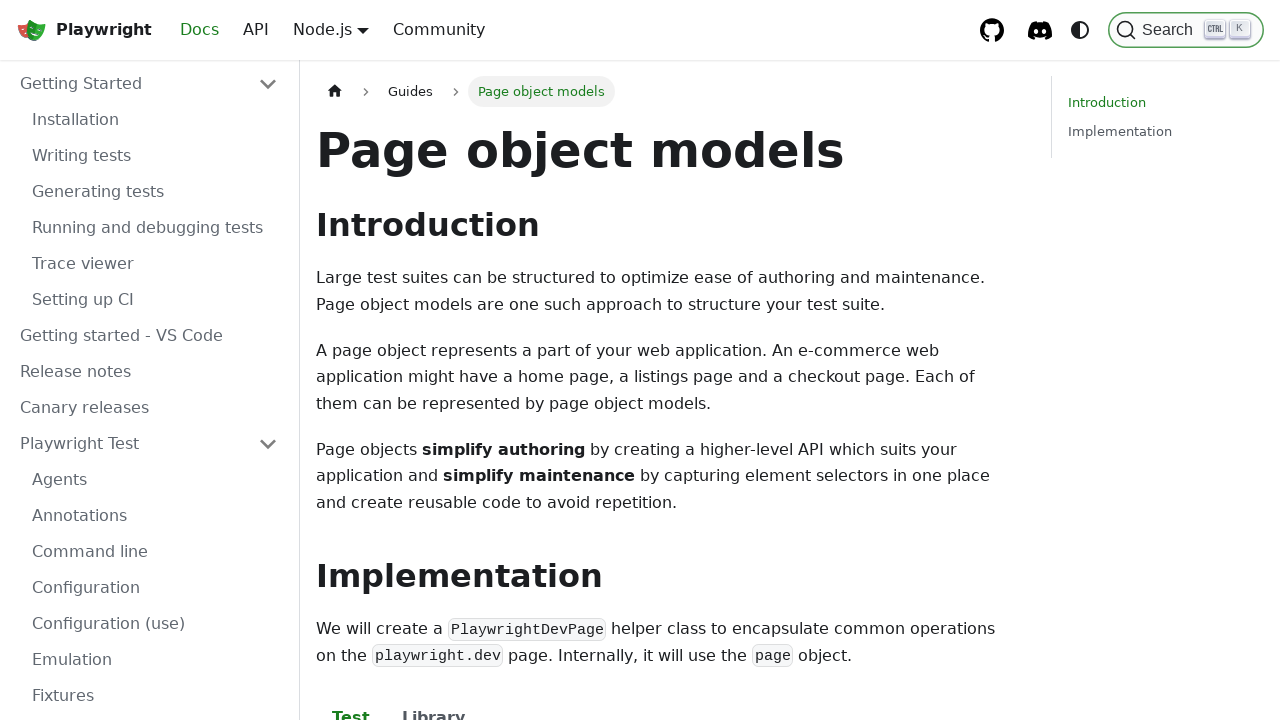

DocSearch modal appeared
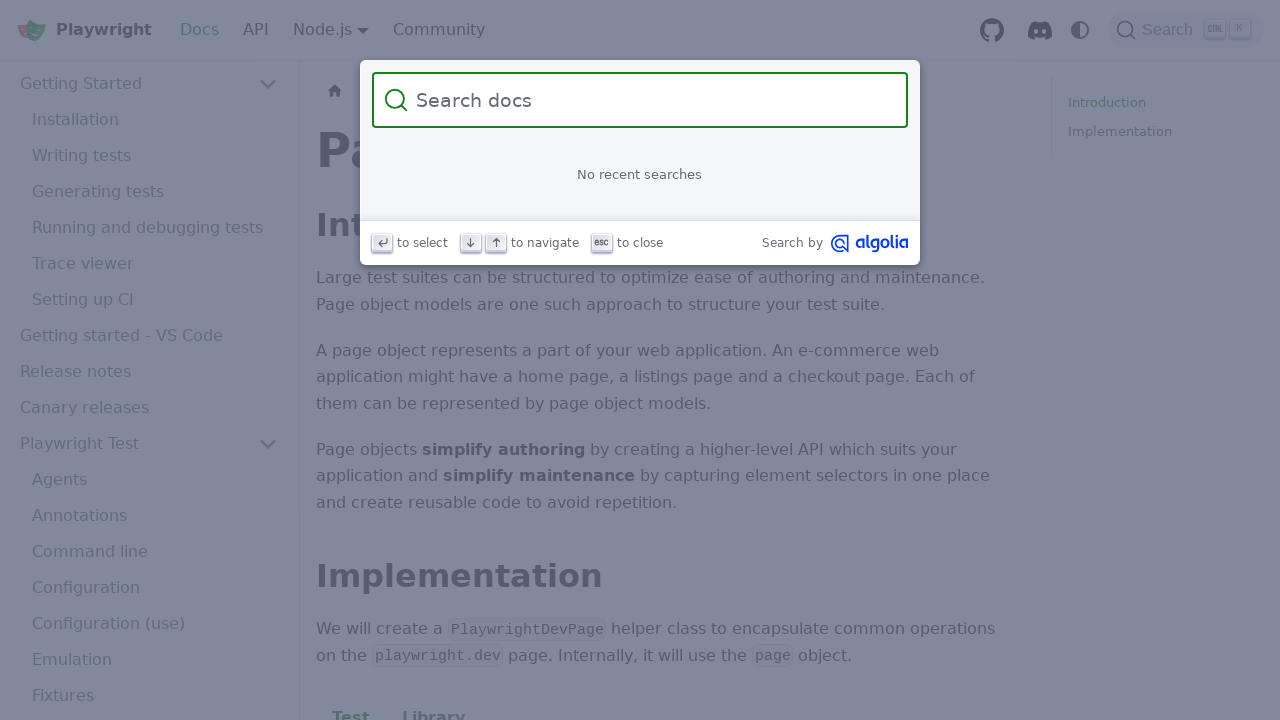

Typed 'SOSI' into the search input field on .DocSearch-Input
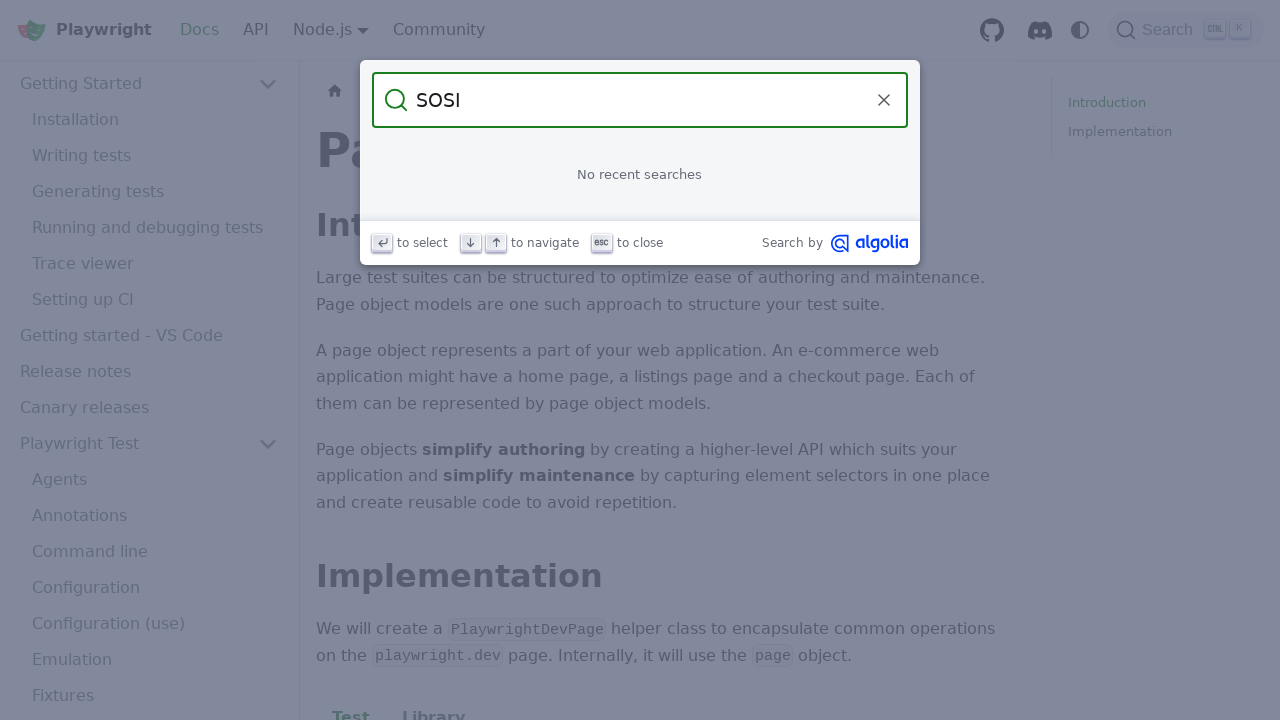

Waited for search results to load
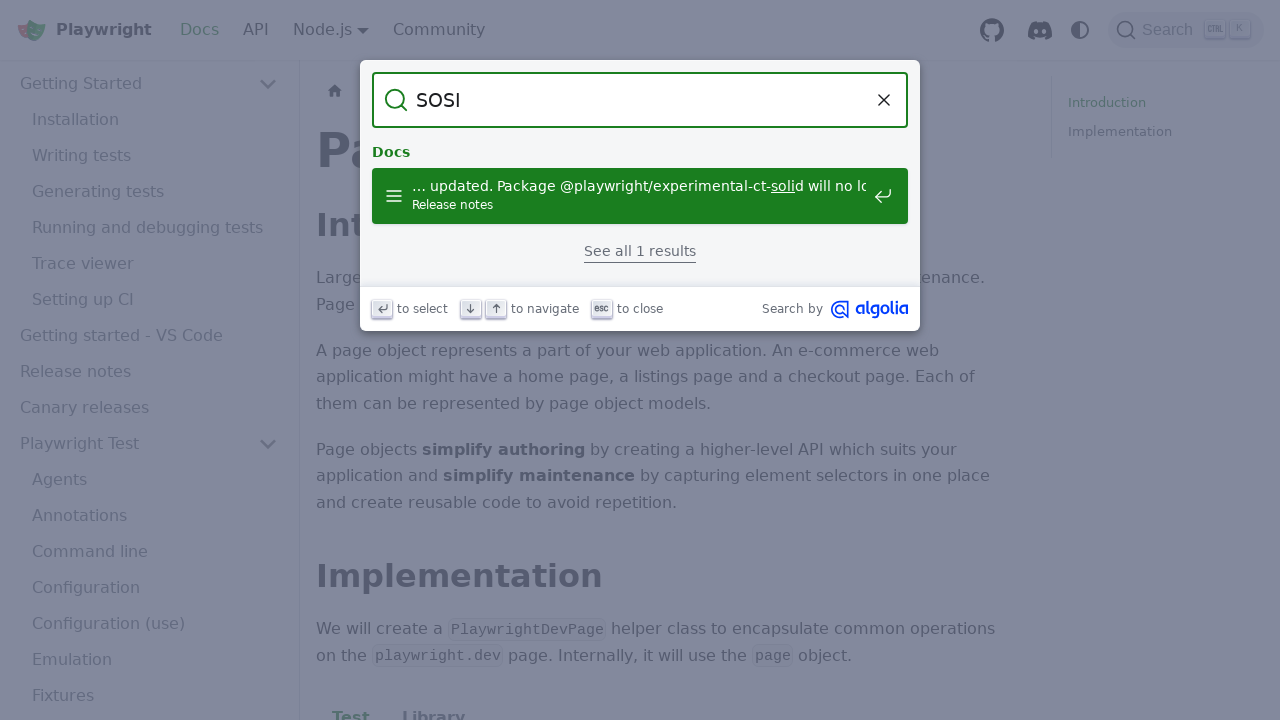

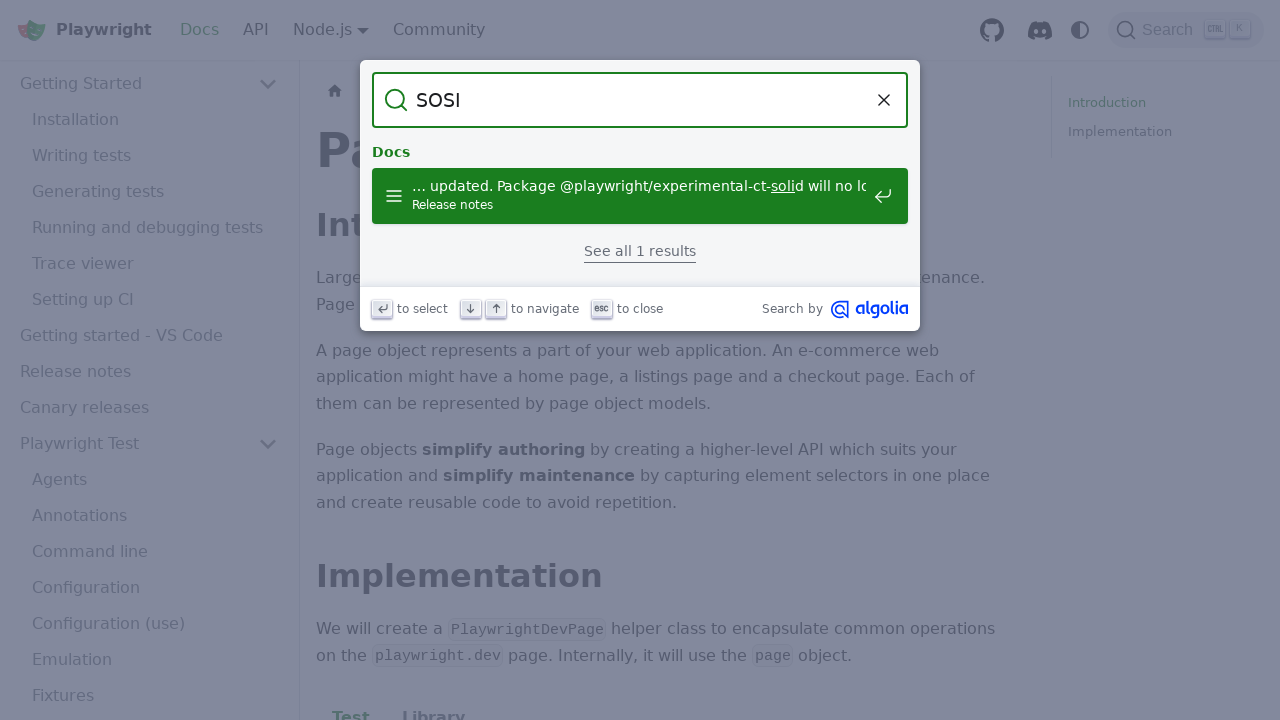